Navigates to a website and performs basic browser navigation operations including going to another URL, navigating back, forward, and refreshing the page

Starting URL: http://scriptinglogic.com

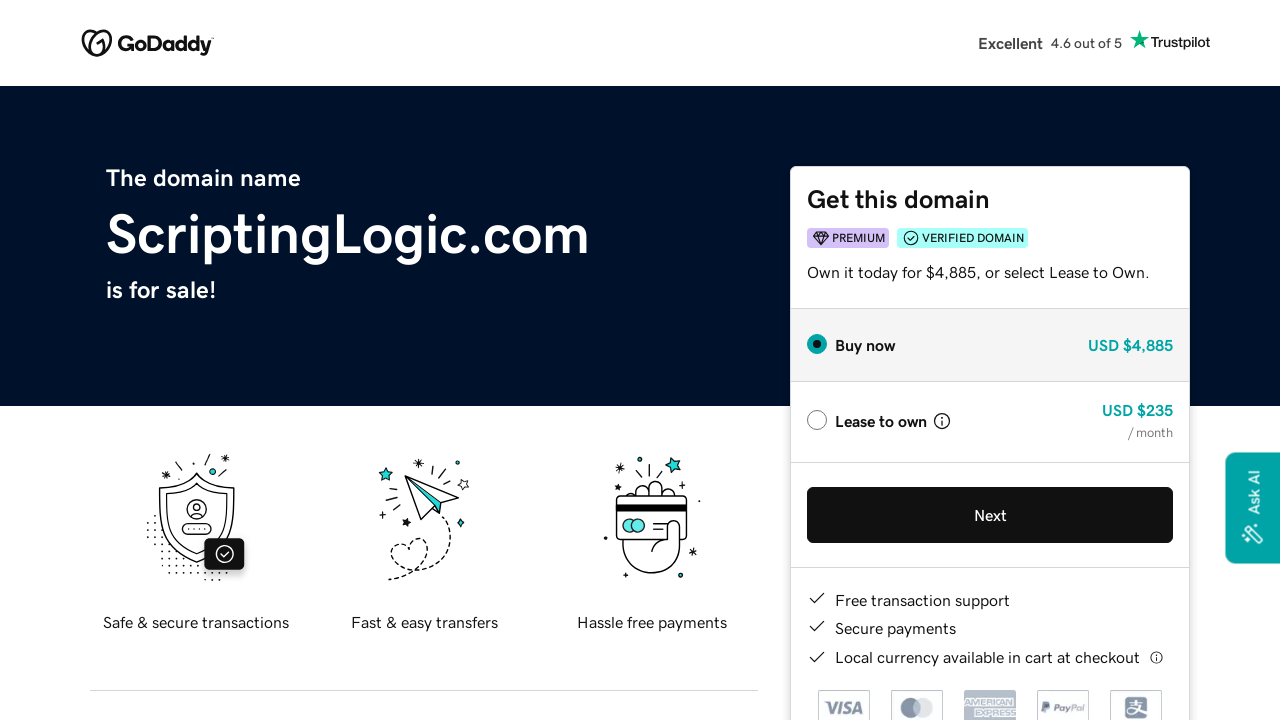

Navigated to http://gmail.com
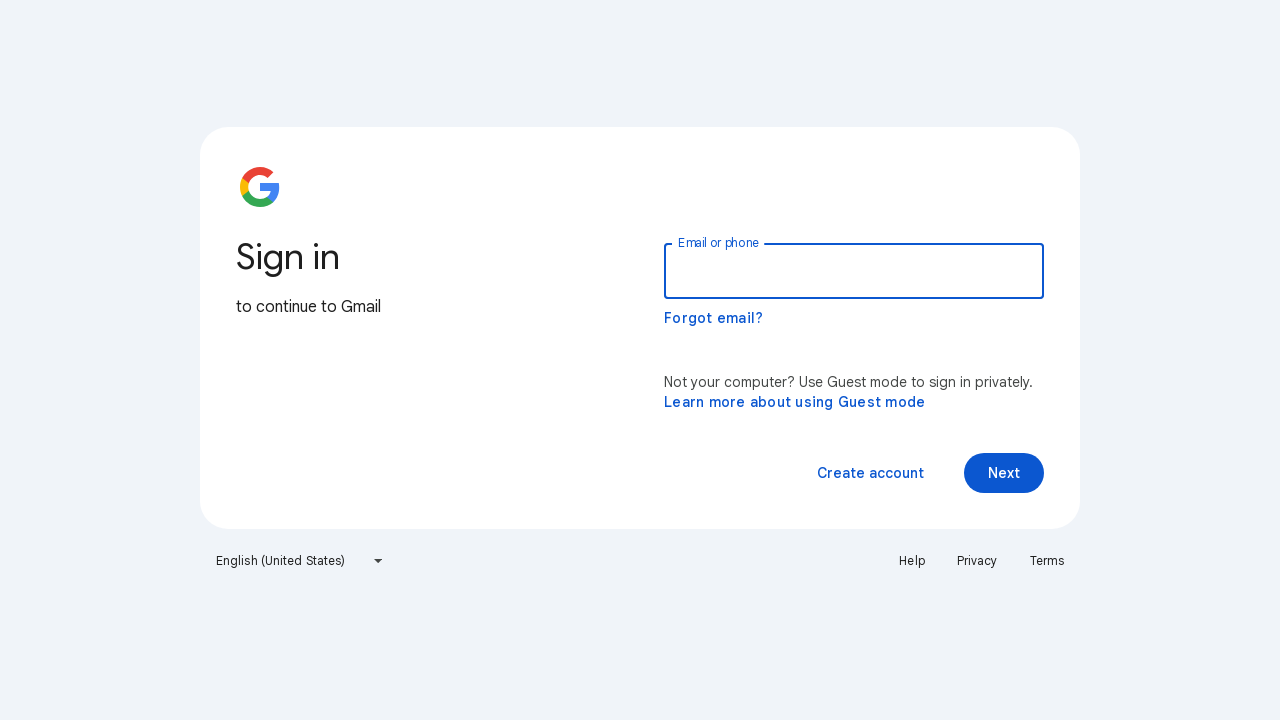

Navigated back to previous page
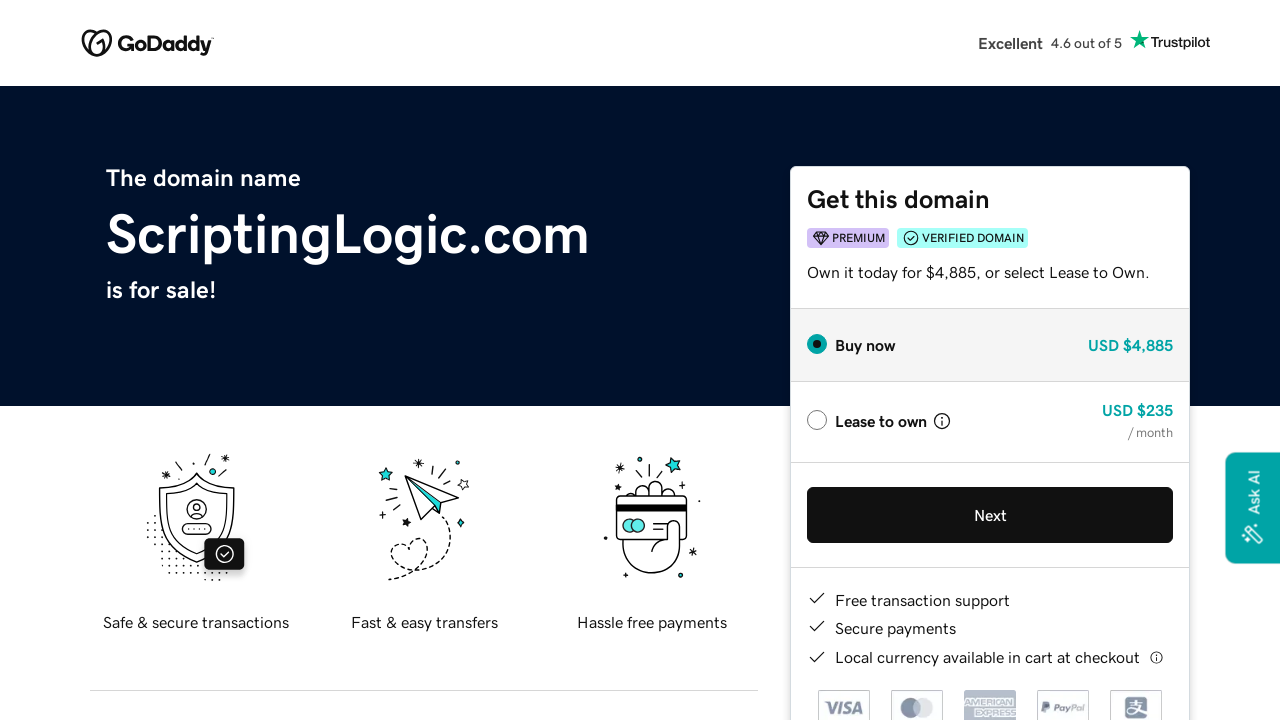

Navigated forward to next page
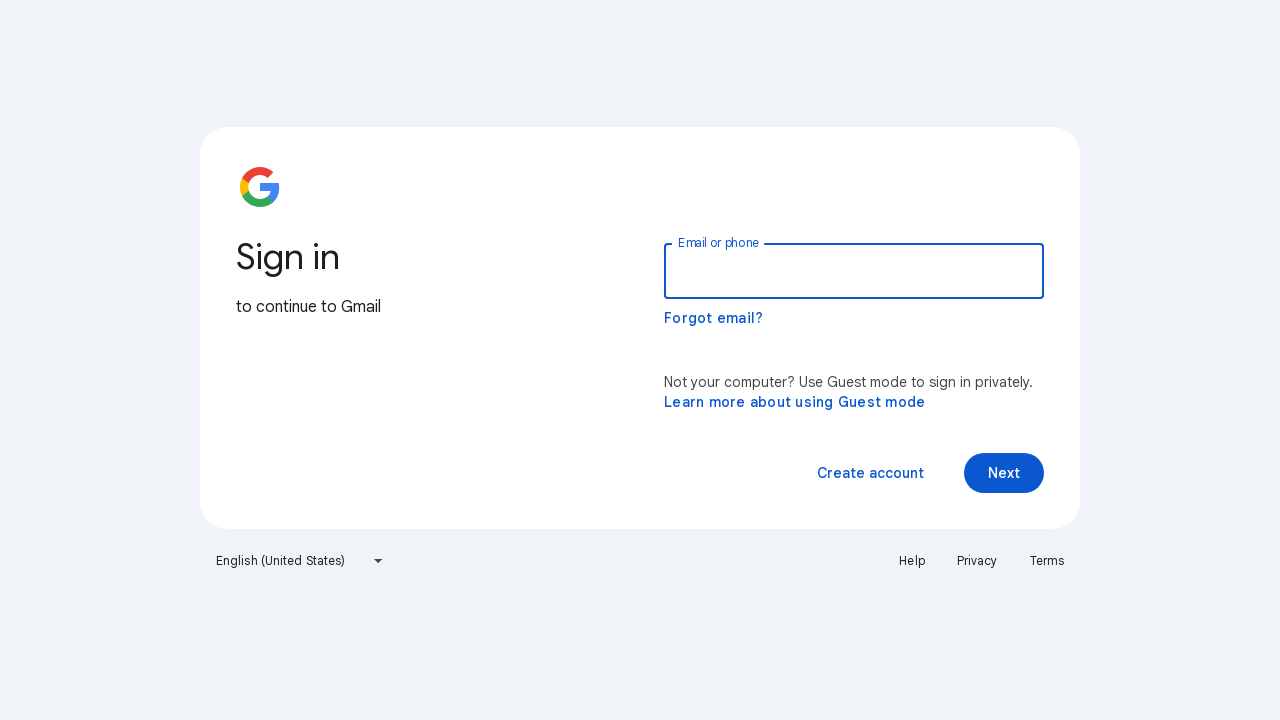

Refreshed the current page
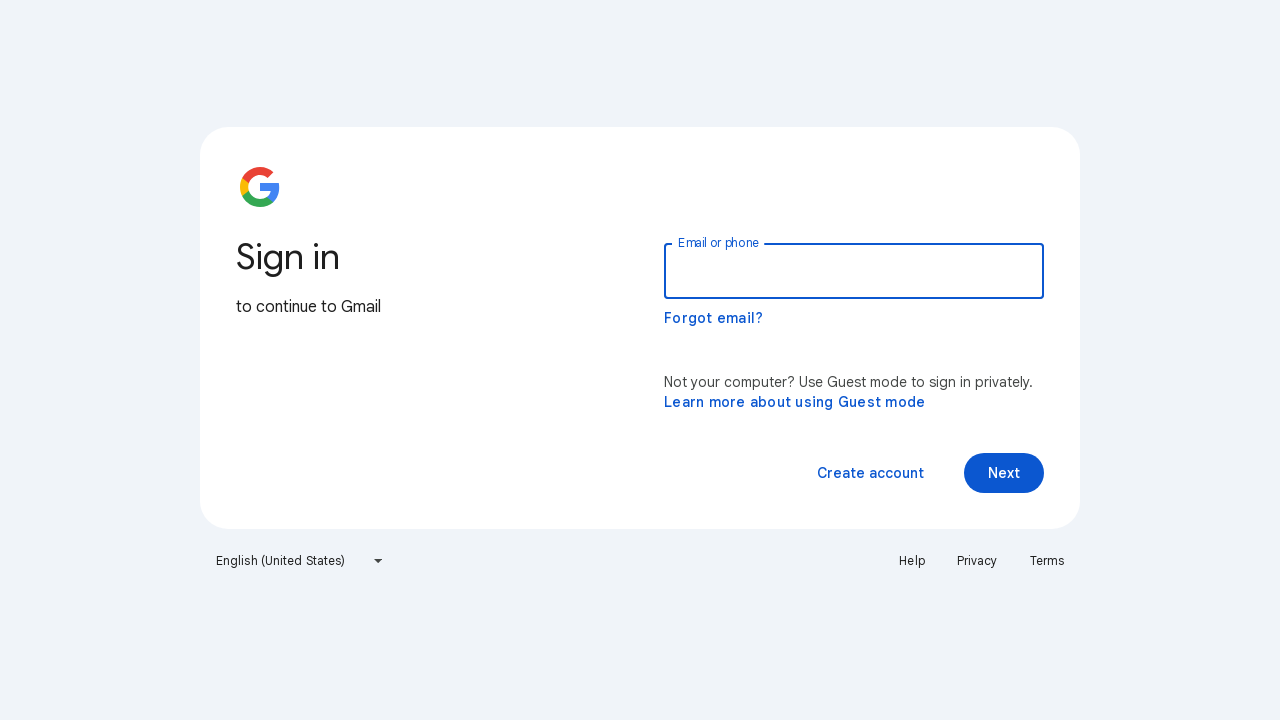

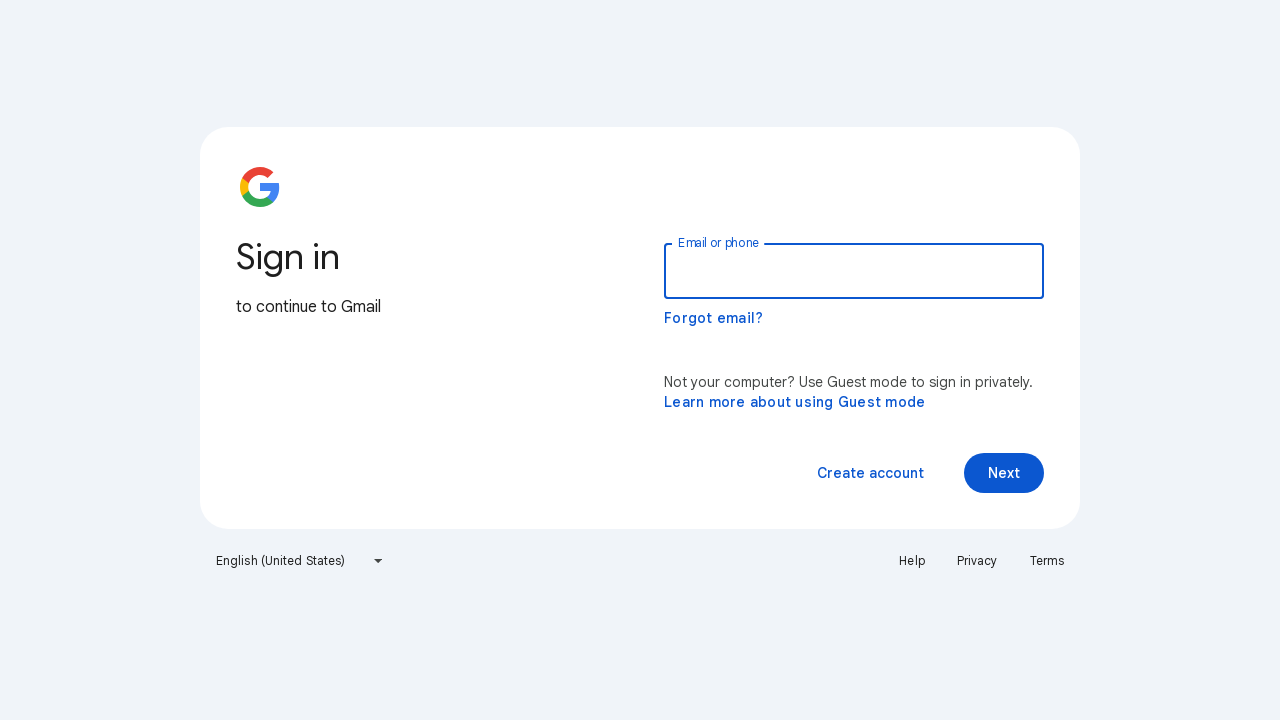